Tests a math problem form by reading two numbers from the page, calculating their sum, selecting the result from a dropdown menu, and submitting the form.

Starting URL: http://suninjuly.github.io/selects2.html

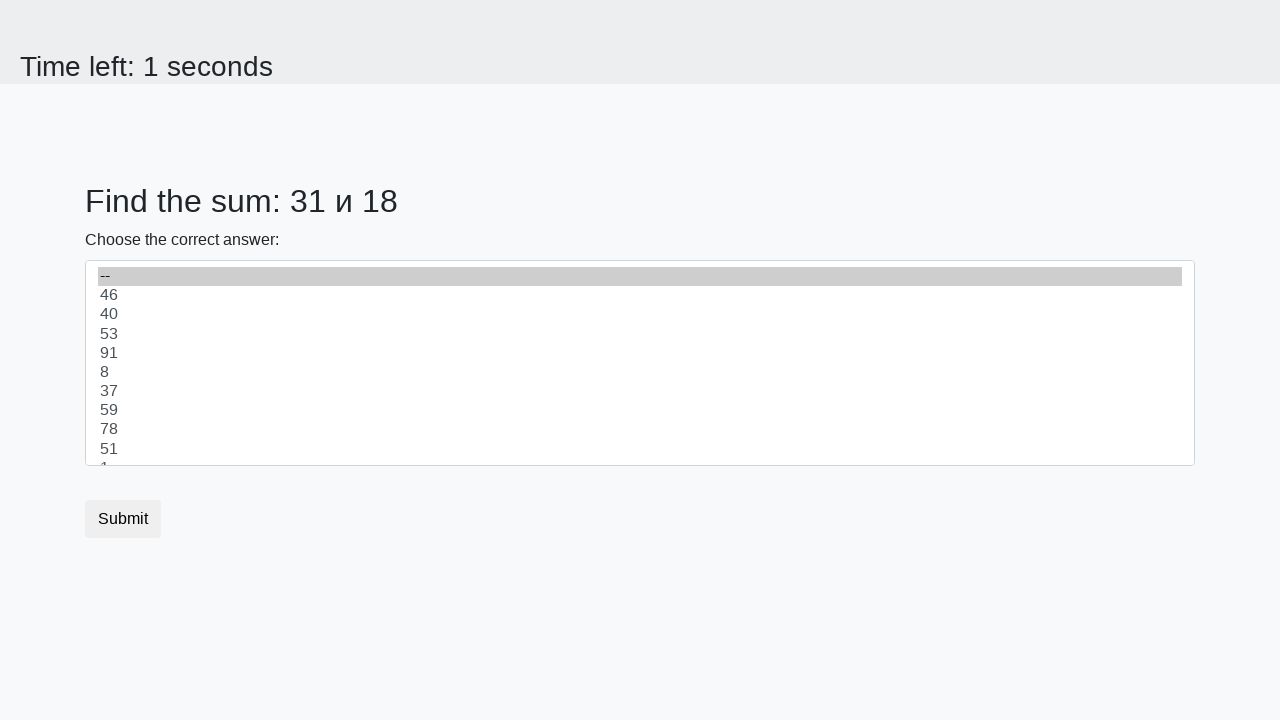

Read first number from page element #num1
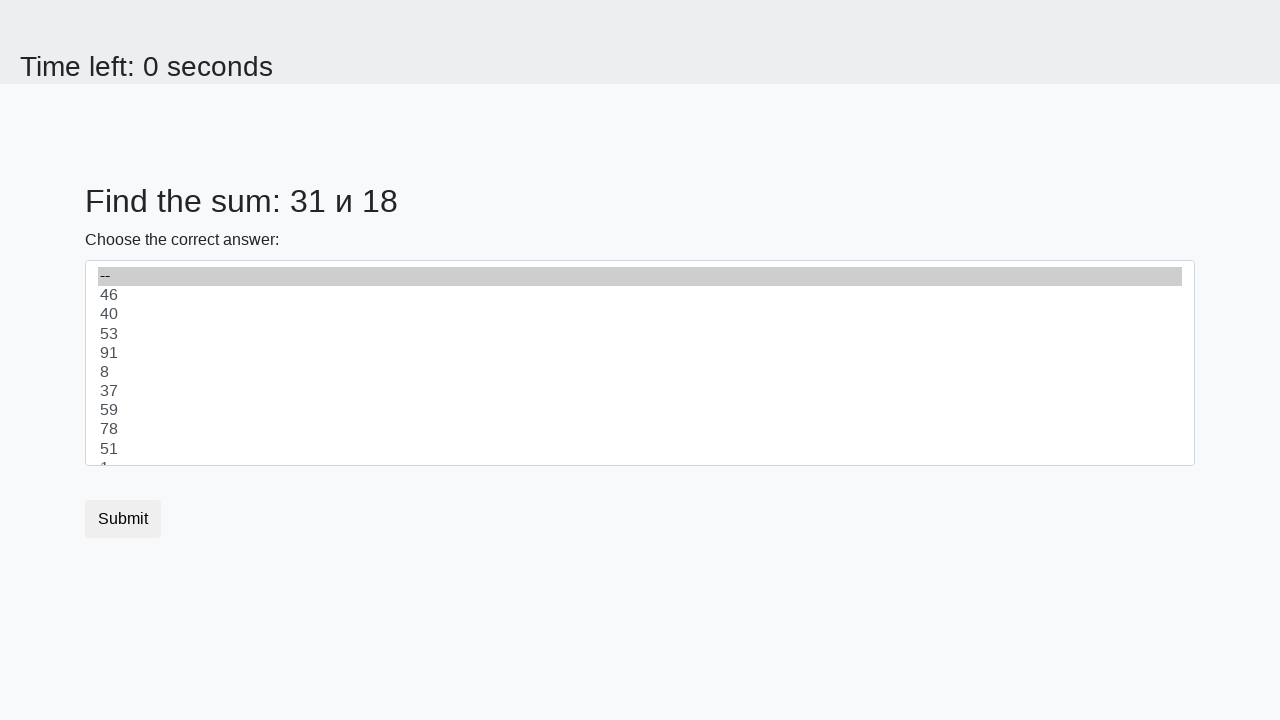

Read second number from page element #num2
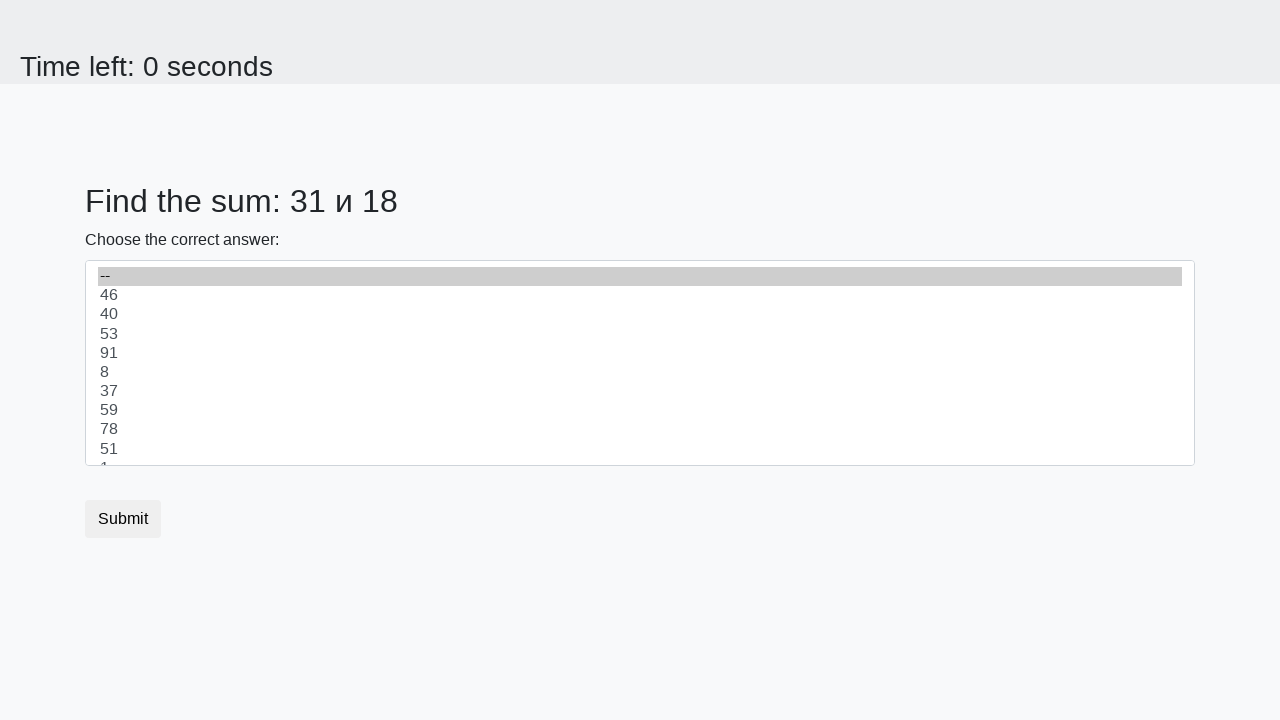

Calculated sum of 31 + 18 = 49
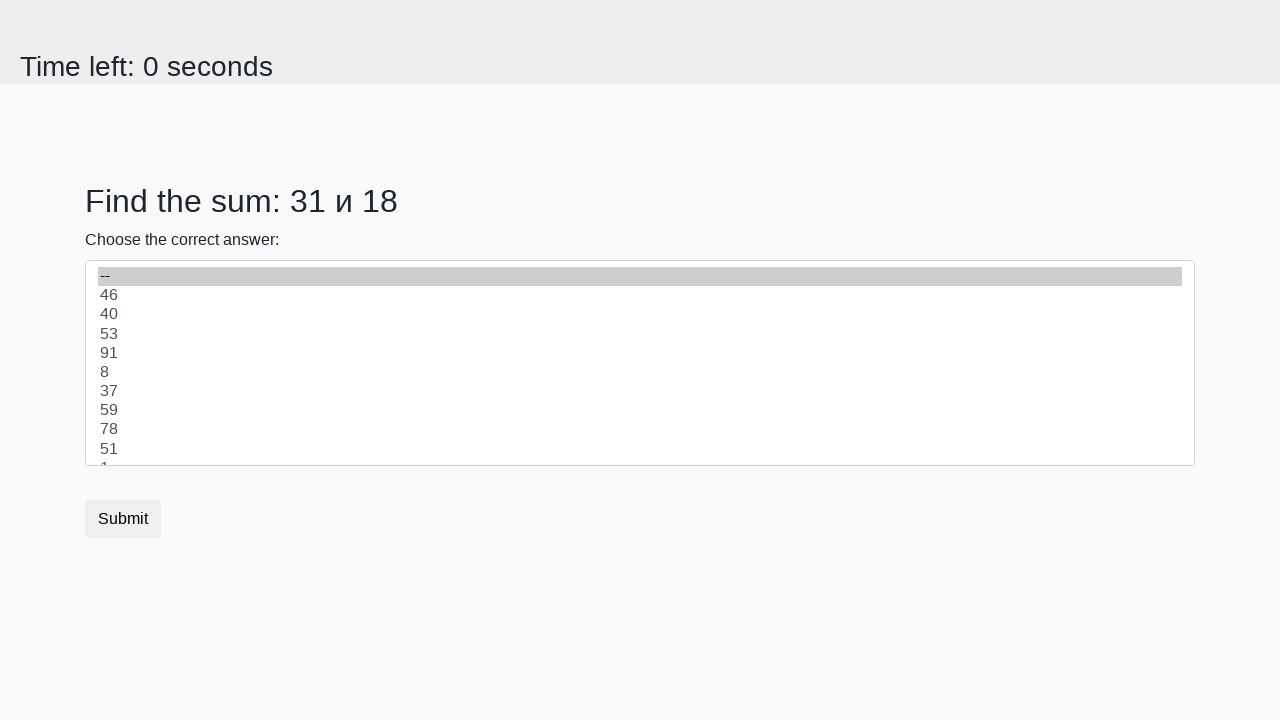

Selected value 49 from dropdown menu on #dropdown
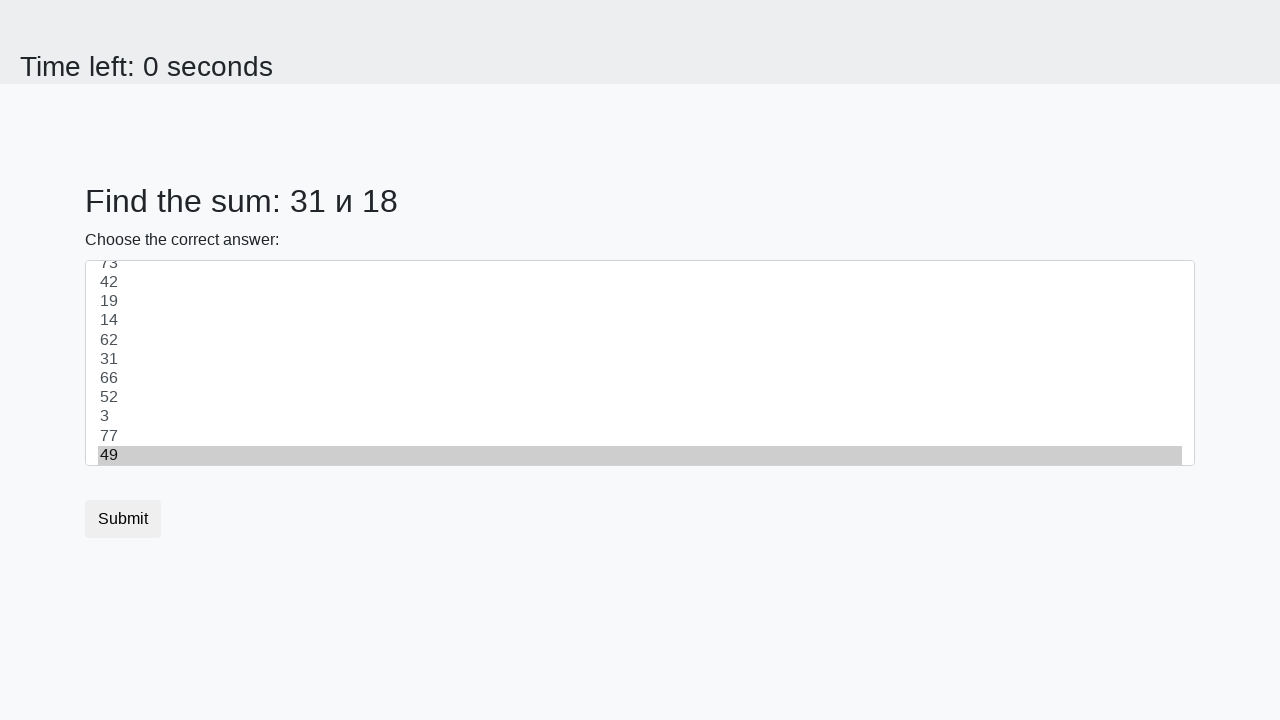

Clicked submit button to submit the form at (123, 519) on .btn.btn-default
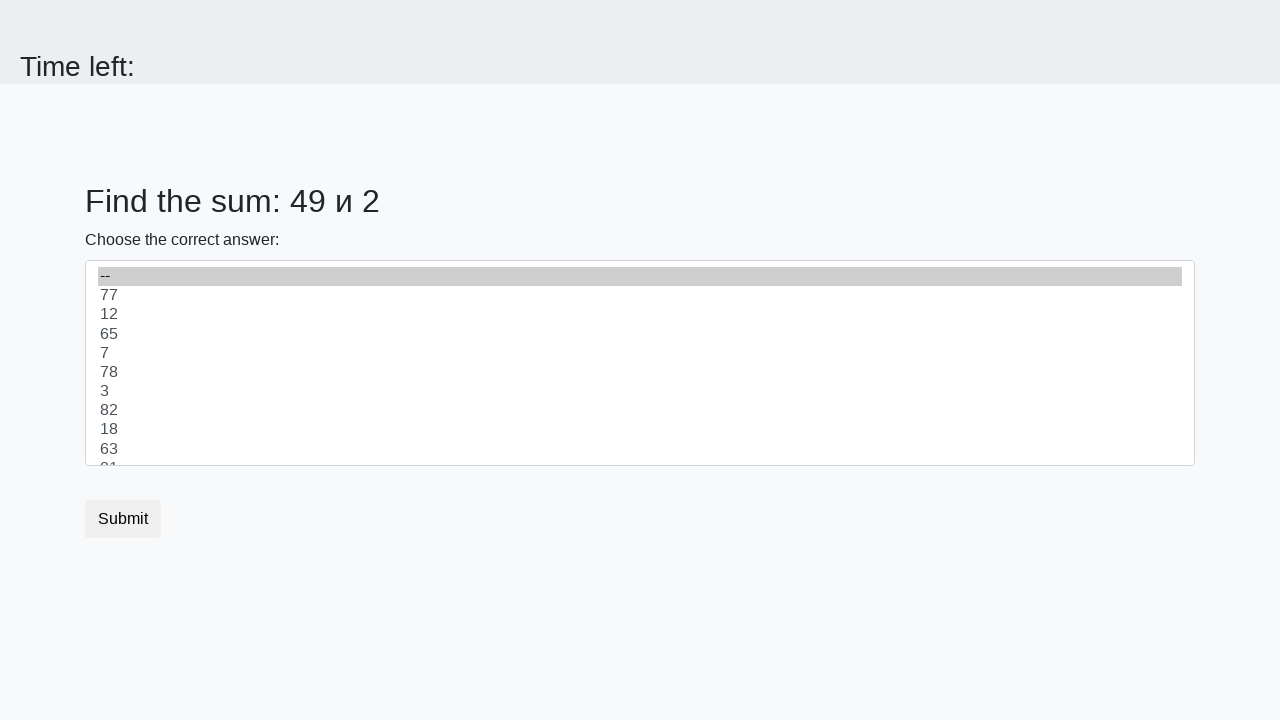

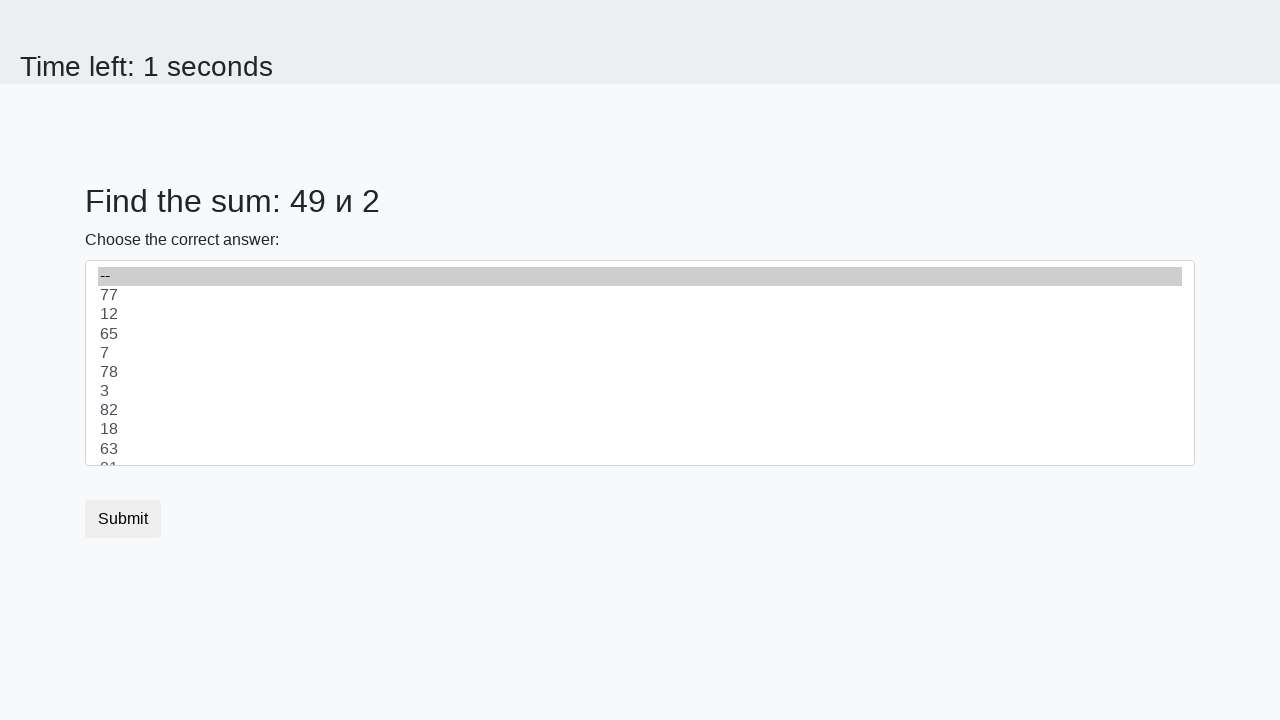